Tests the links at the bottom of the page by clicking Home and About links in the footer.

Starting URL: https://atid.store/

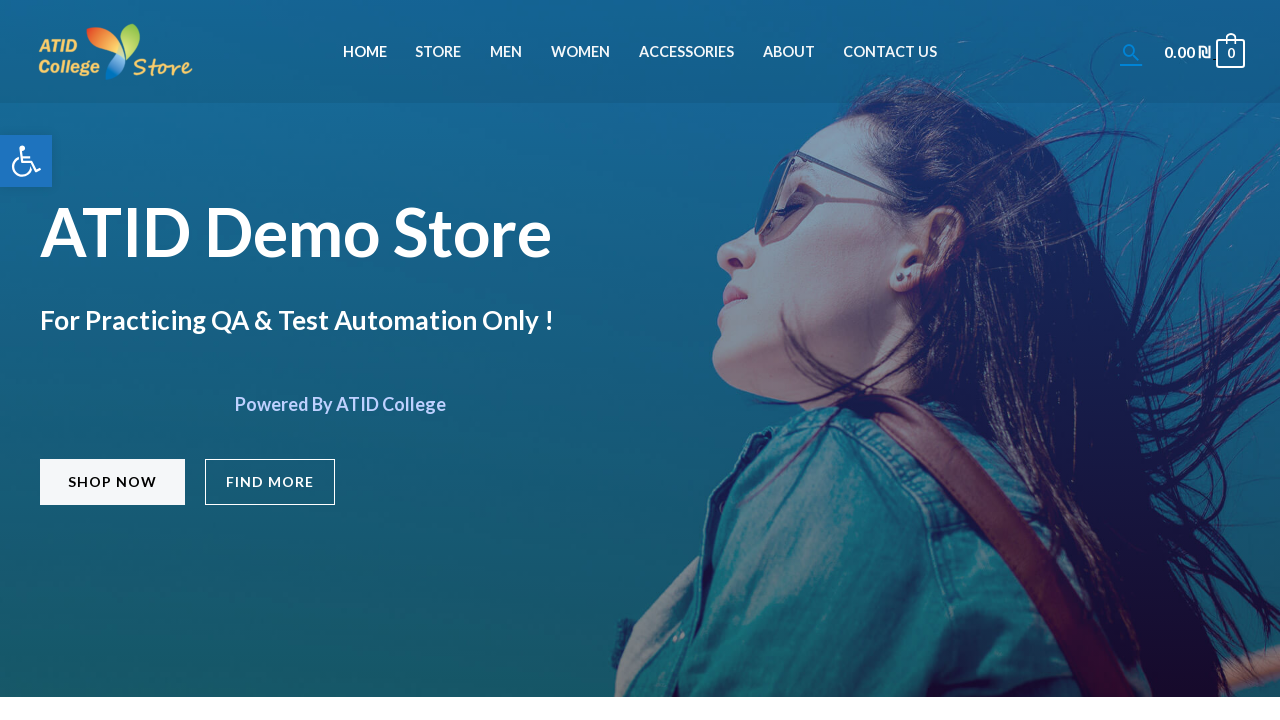

Clicked to navigate to About page at (789, 52) on #menu-item-828
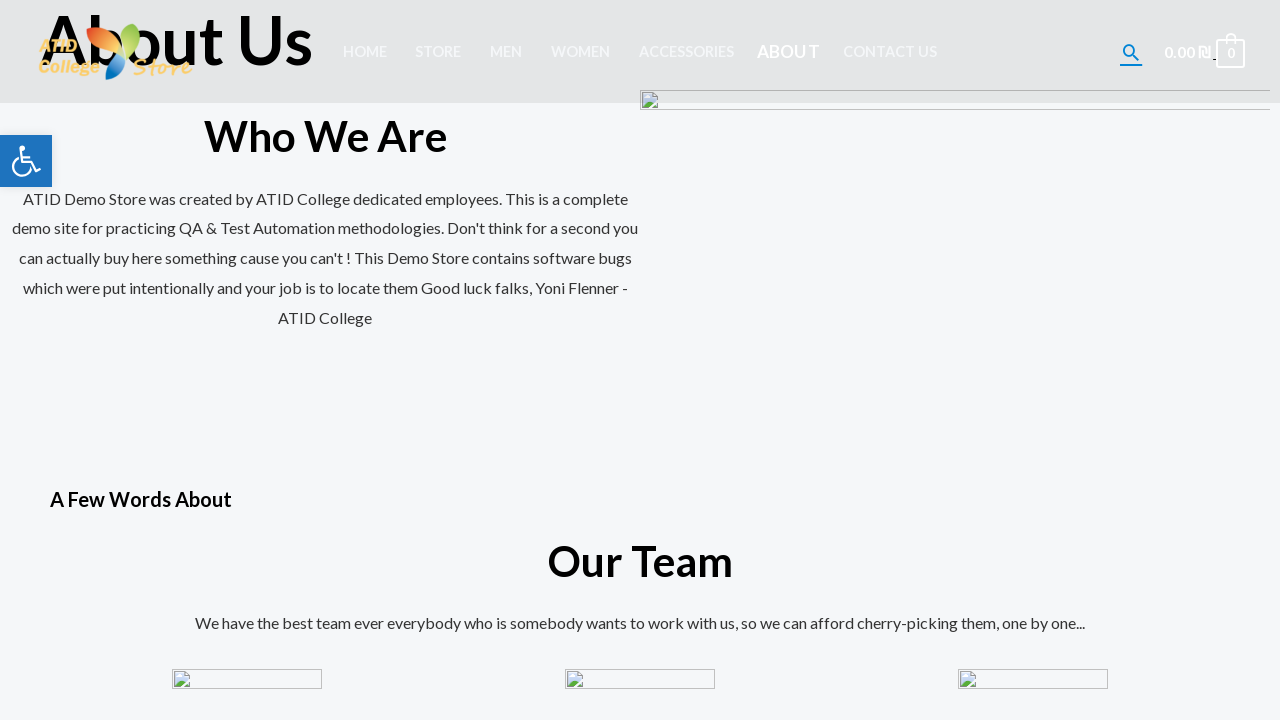

About page loaded successfully
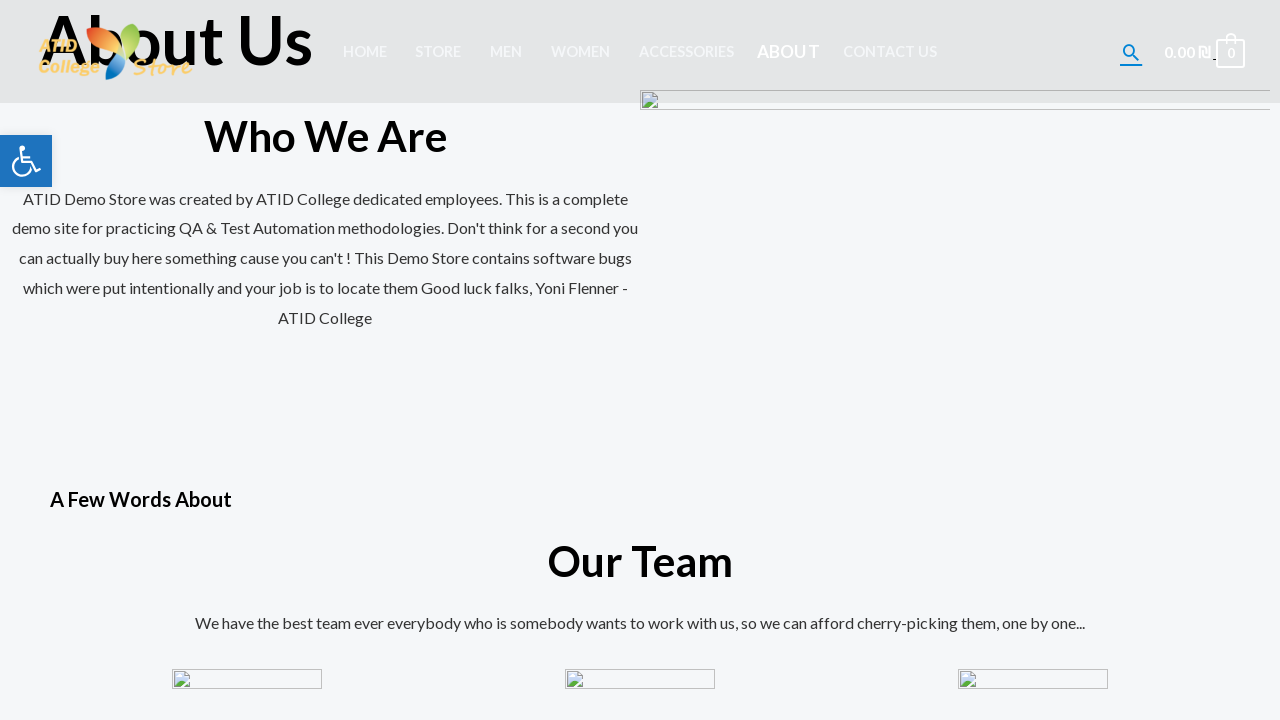

Clicked Home link in footer at (171, 461) on #menu-item-423
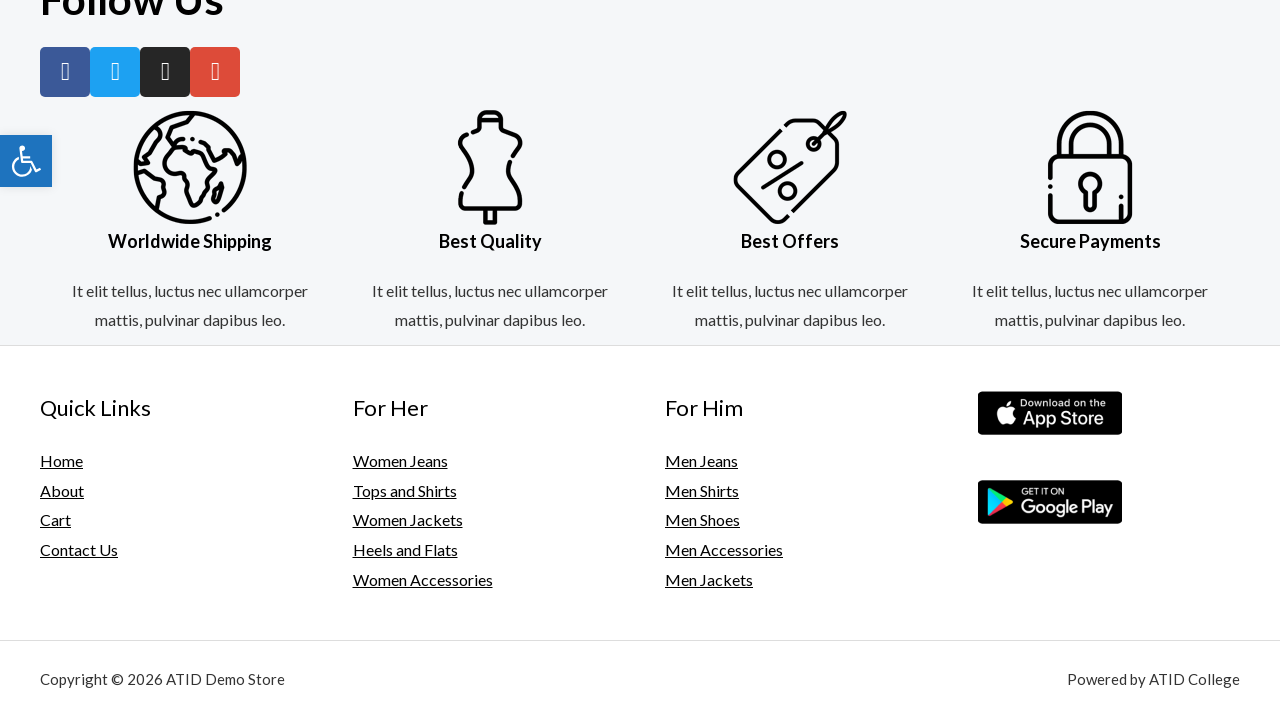

Home page loaded successfully
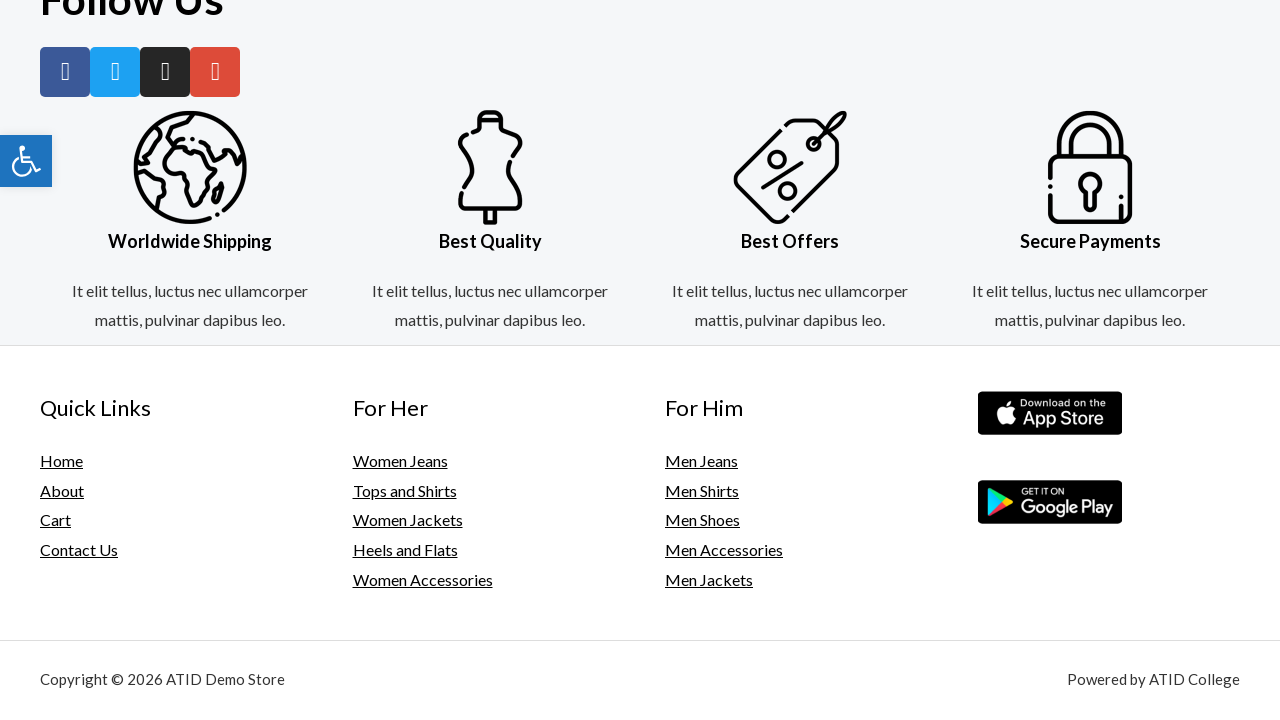

Clicked About link in footer at (171, 491) on #menu-item-387
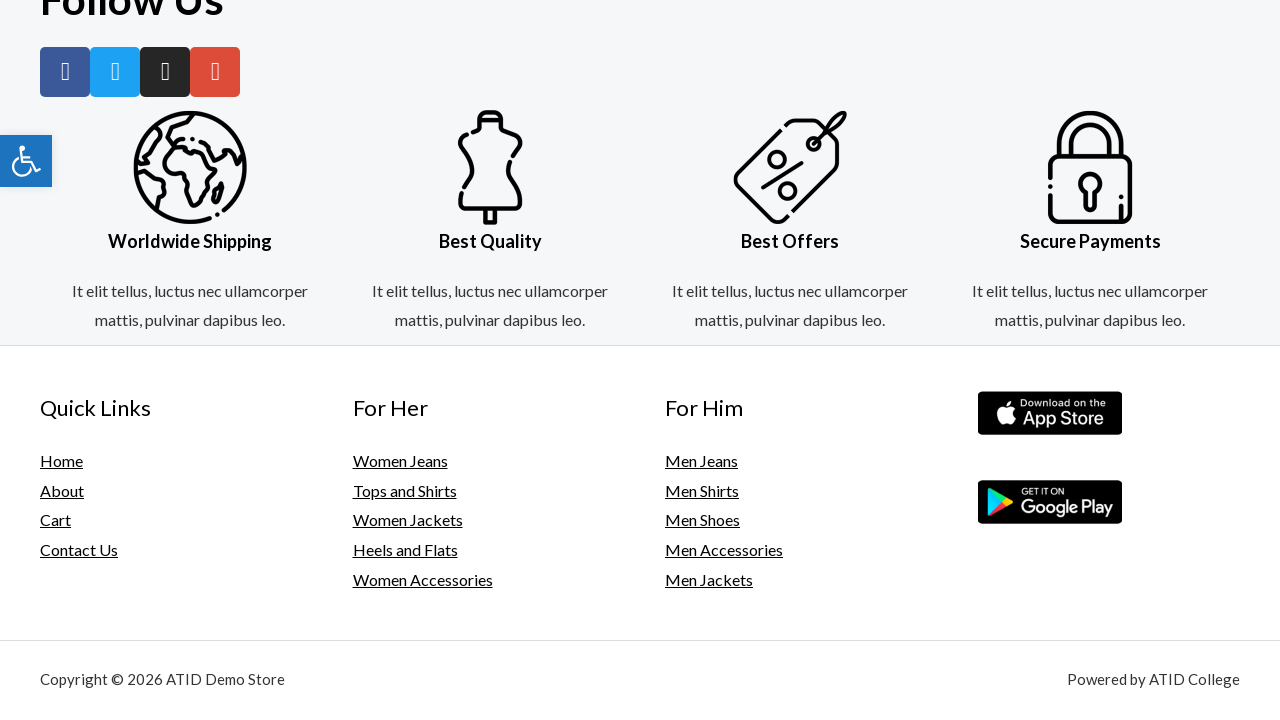

About page loaded successfully
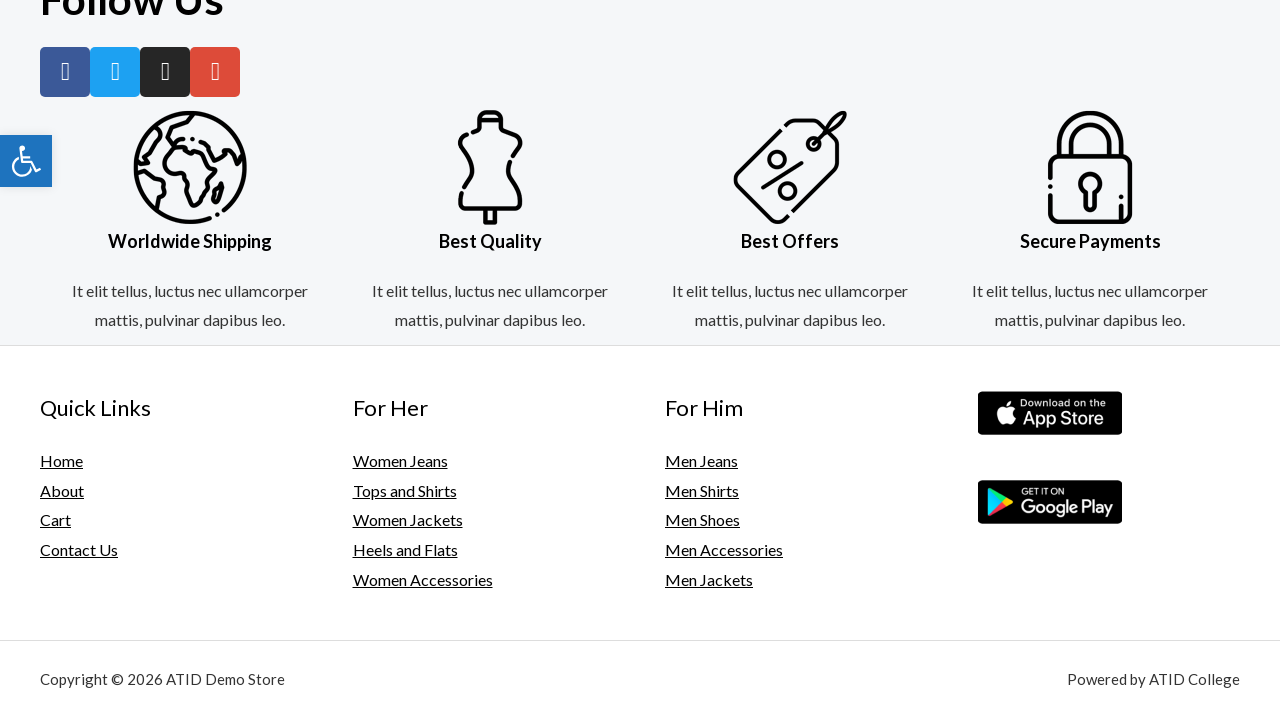

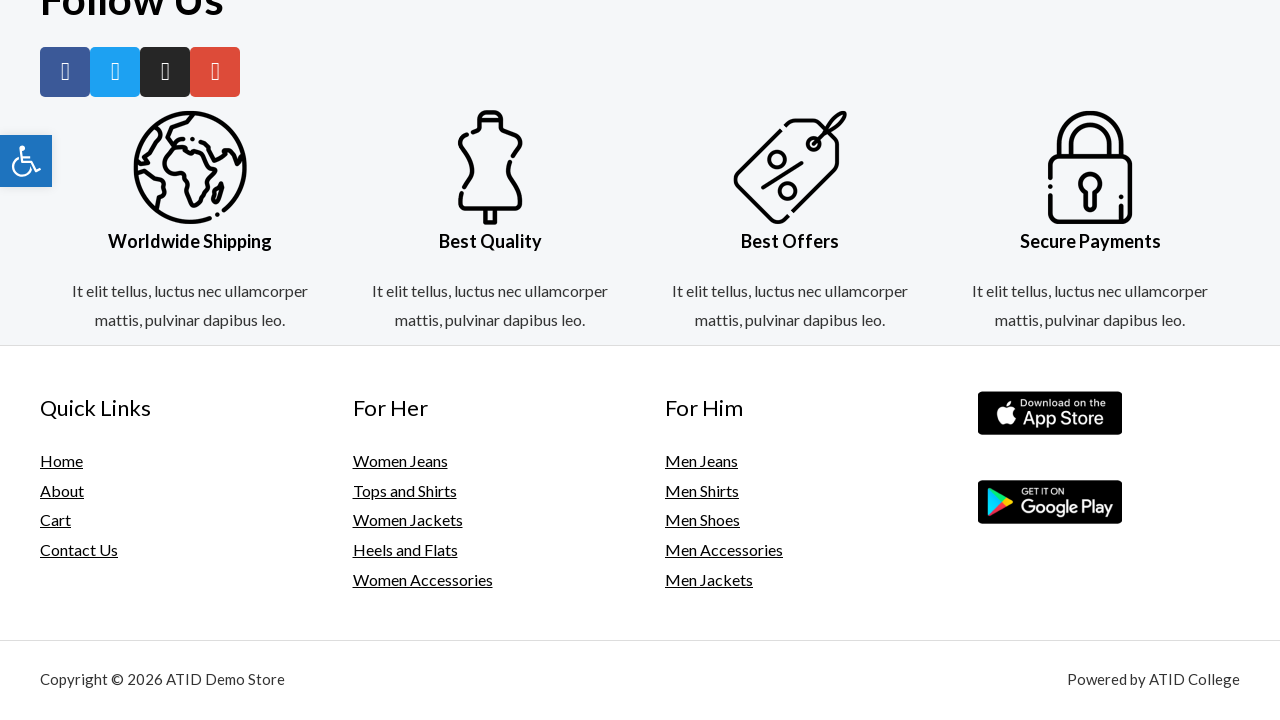